Tests various button interactions on a practice website including clicking buttons, checking button states, hovering to verify color changes, and clicking image buttons

Starting URL: https://www.leafground.com/button.xhtml

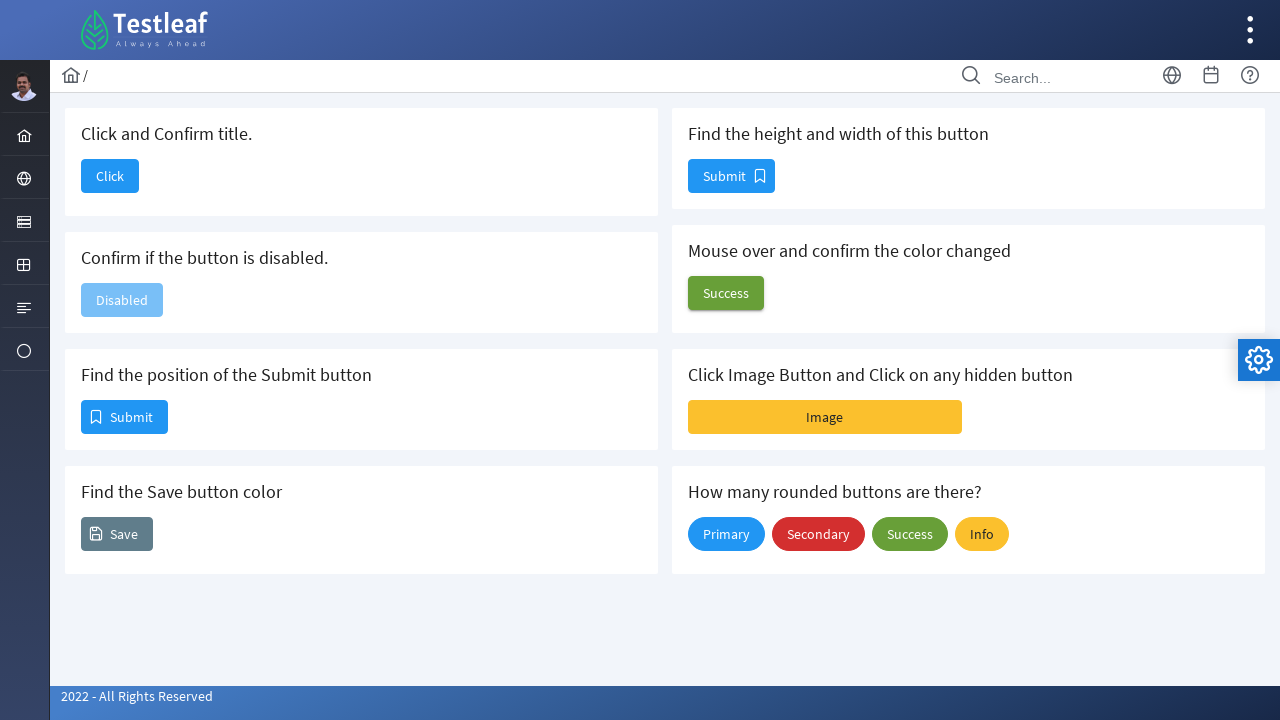

Clicked the 'Click' button to navigate at (110, 176) on xpath=//*[text()='Click']
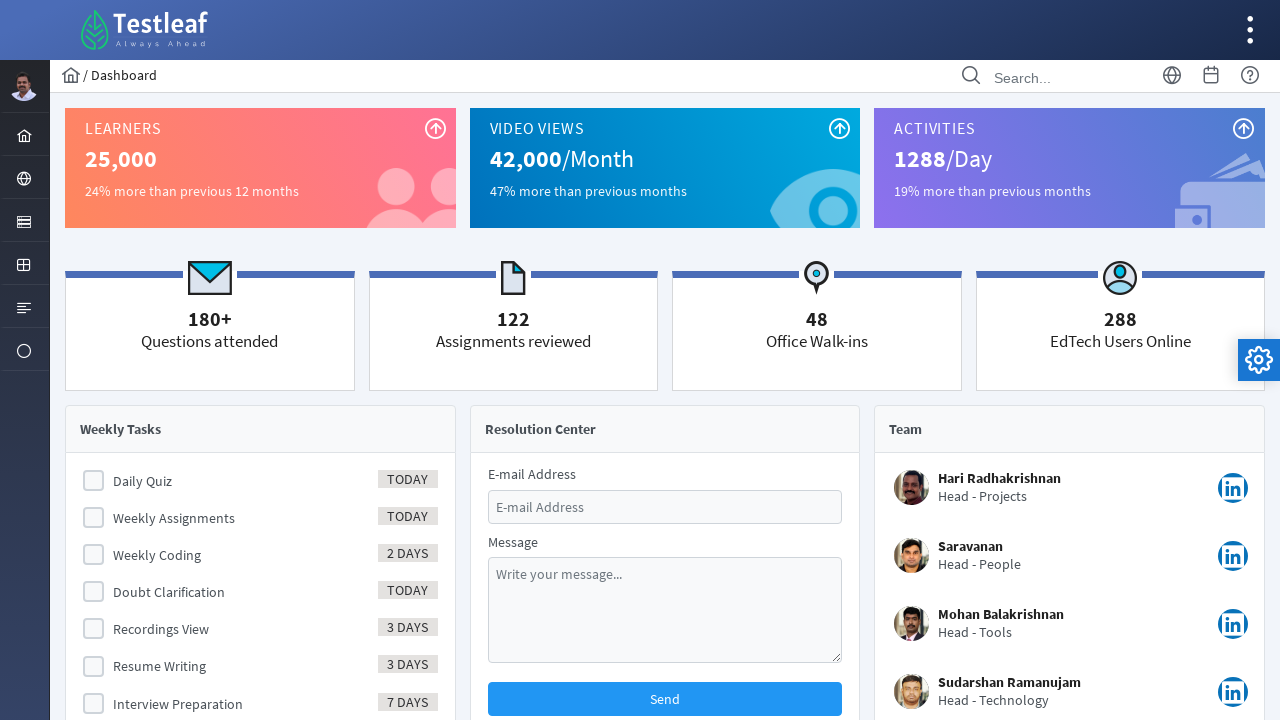

Waited for page to fully load
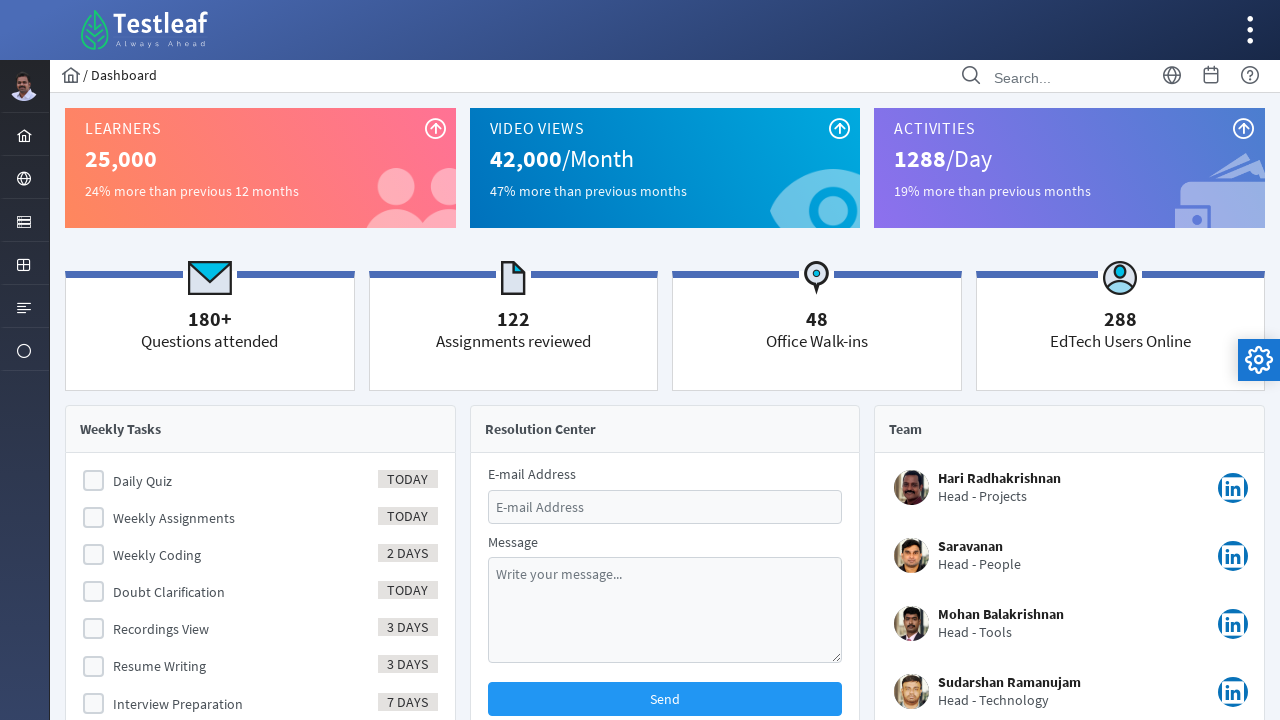

Navigated back to the button practice page
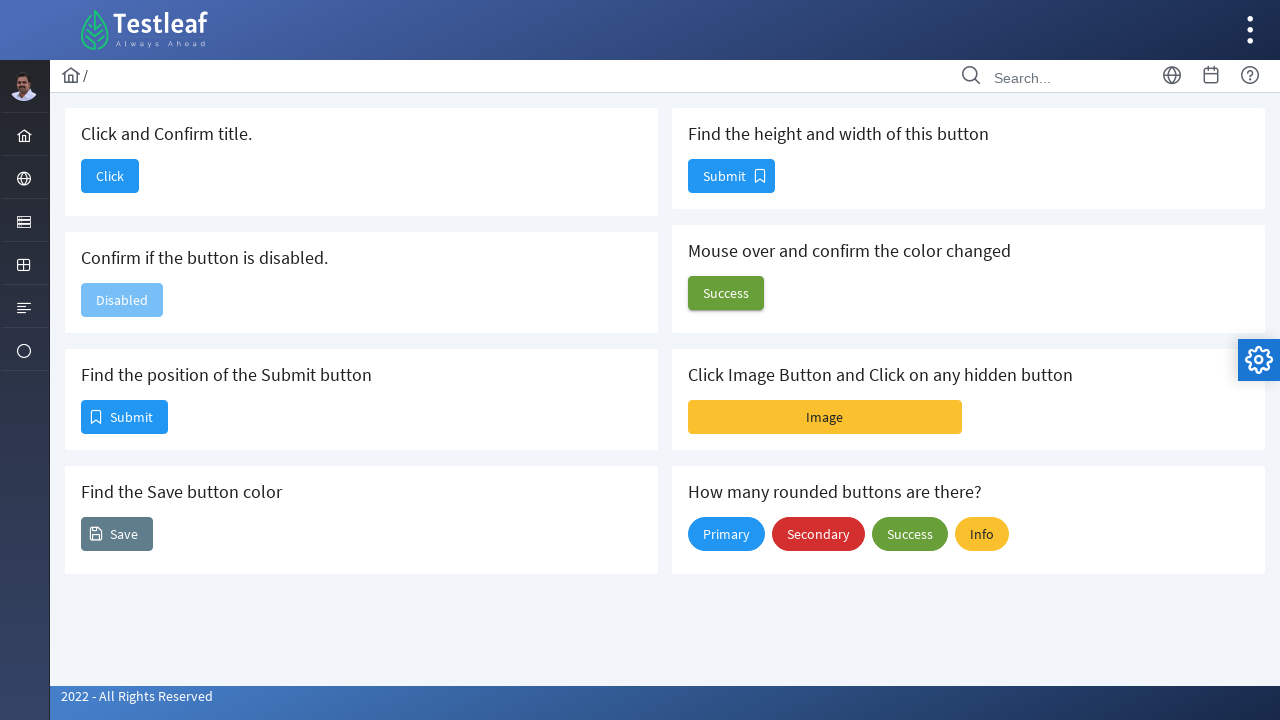

Verified disabled button is present on the page
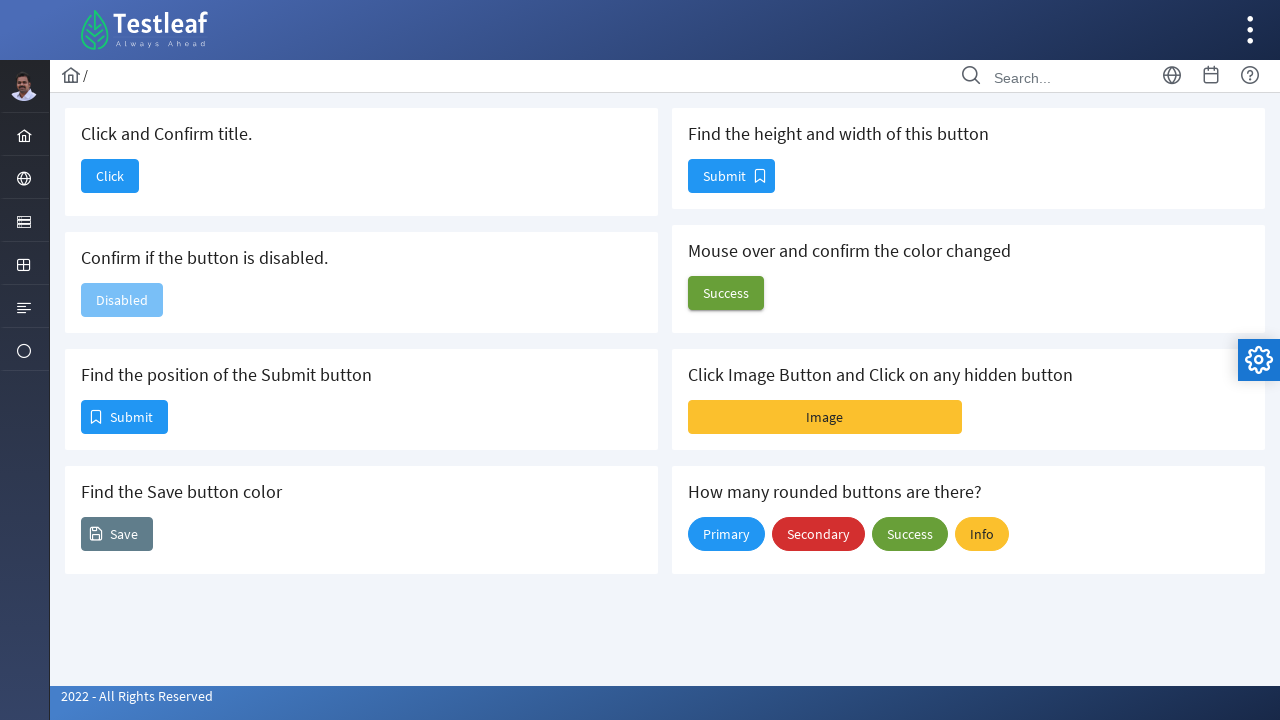

Hovered over button to verify color change on hover at (726, 293) on #j_idt88\:j_idt100
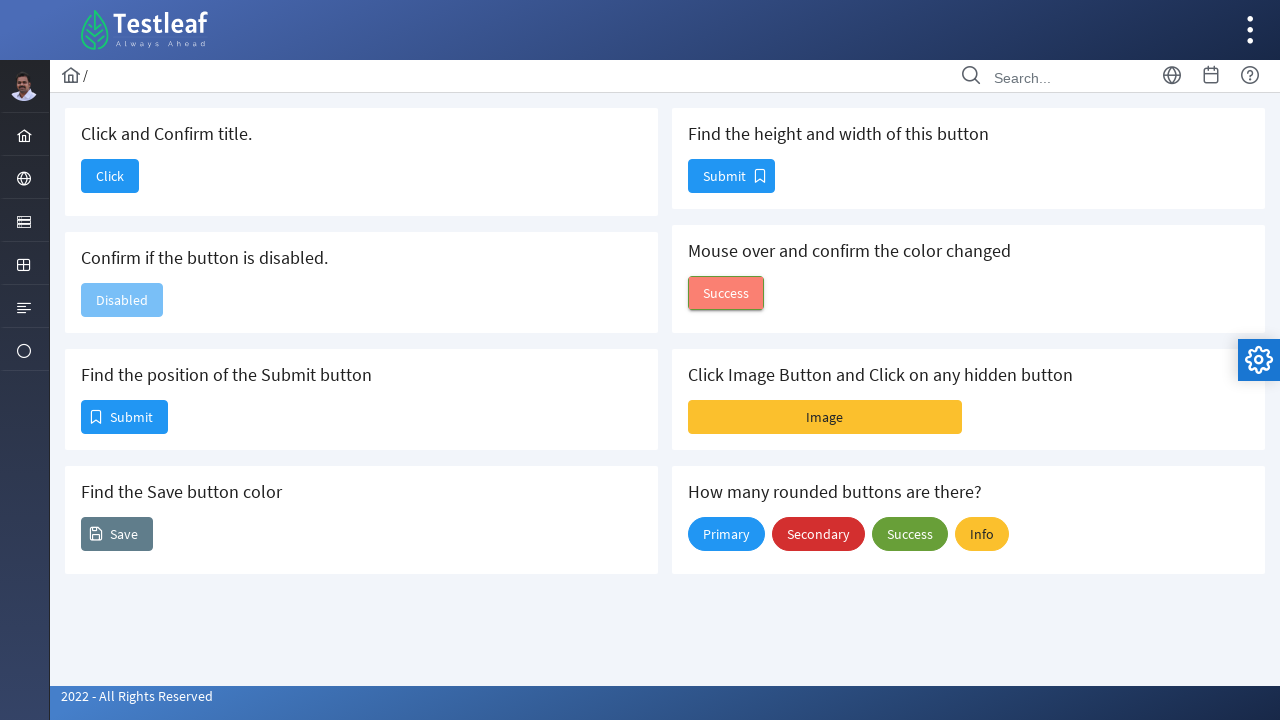

Clicked image button (first click) at (825, 417) on #j_idt88\:j_idt102\:imageBtn
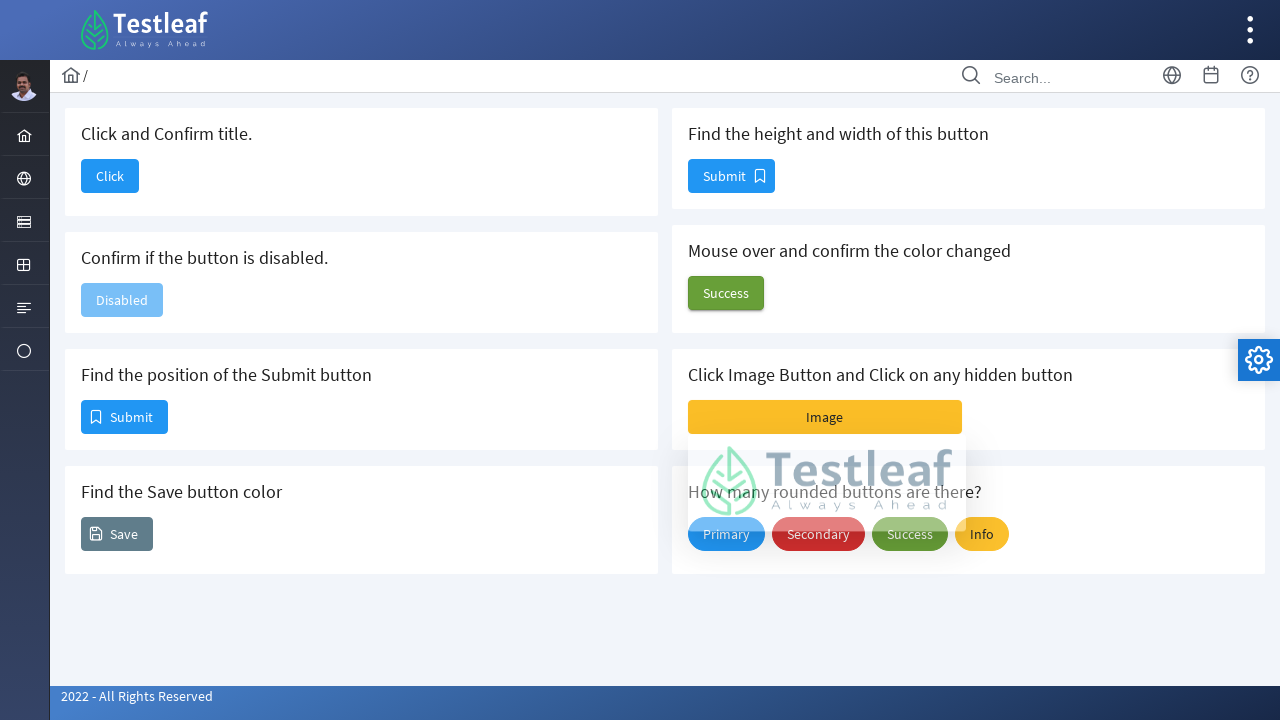

Clicked image button (second click) at (825, 417) on #j_idt88\:j_idt102\:imageBtn
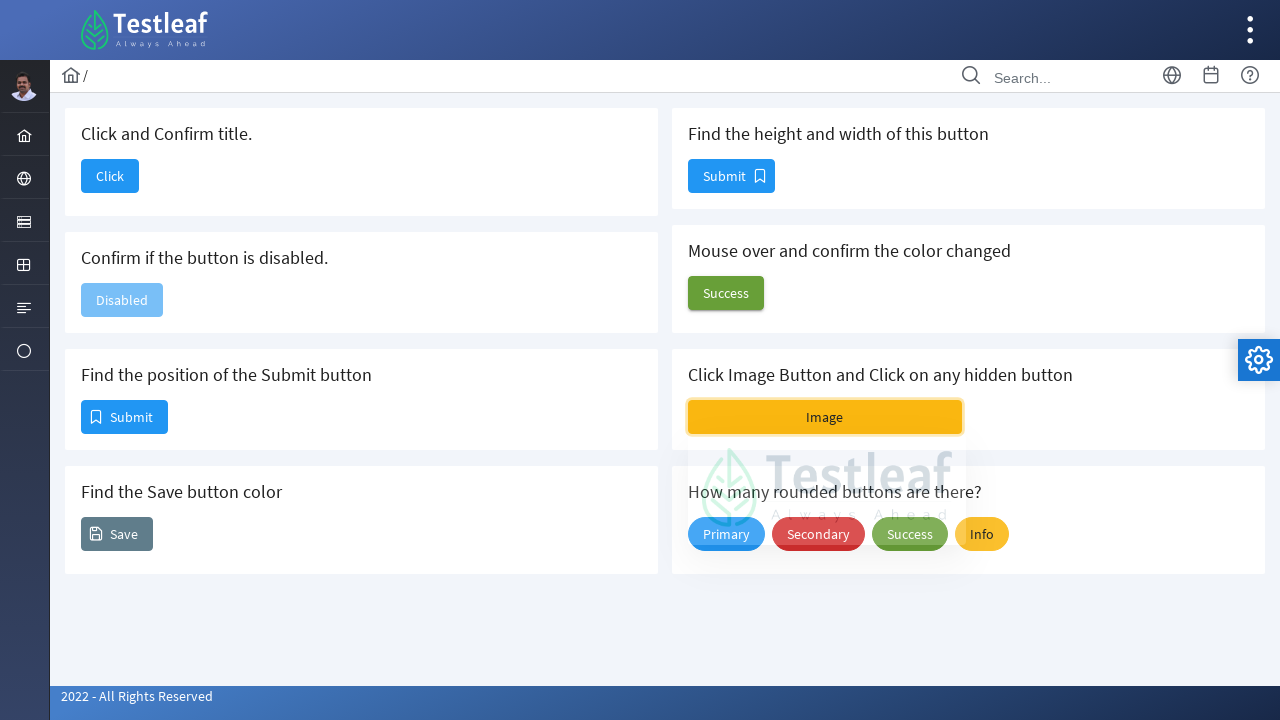

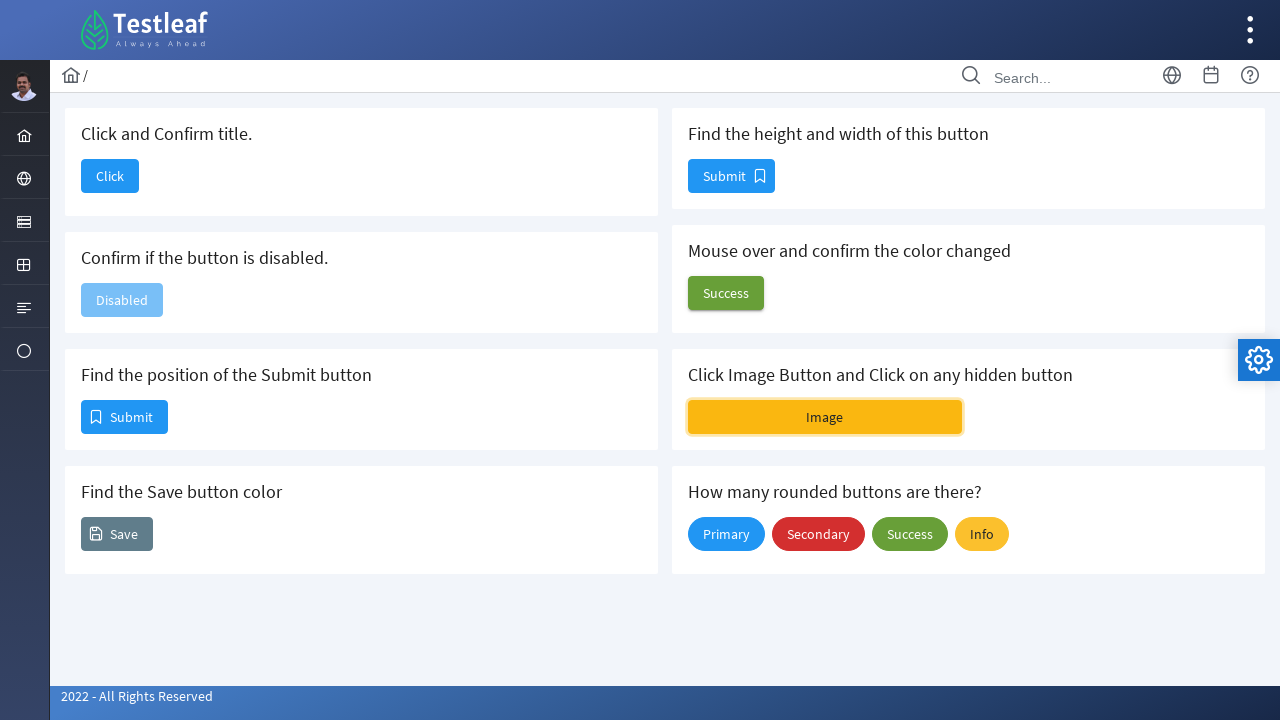